Tests a simple web form on Selenium's demo page by entering text and submitting the form

Starting URL: https://www.selenium.dev/selenium/web/web-form.html

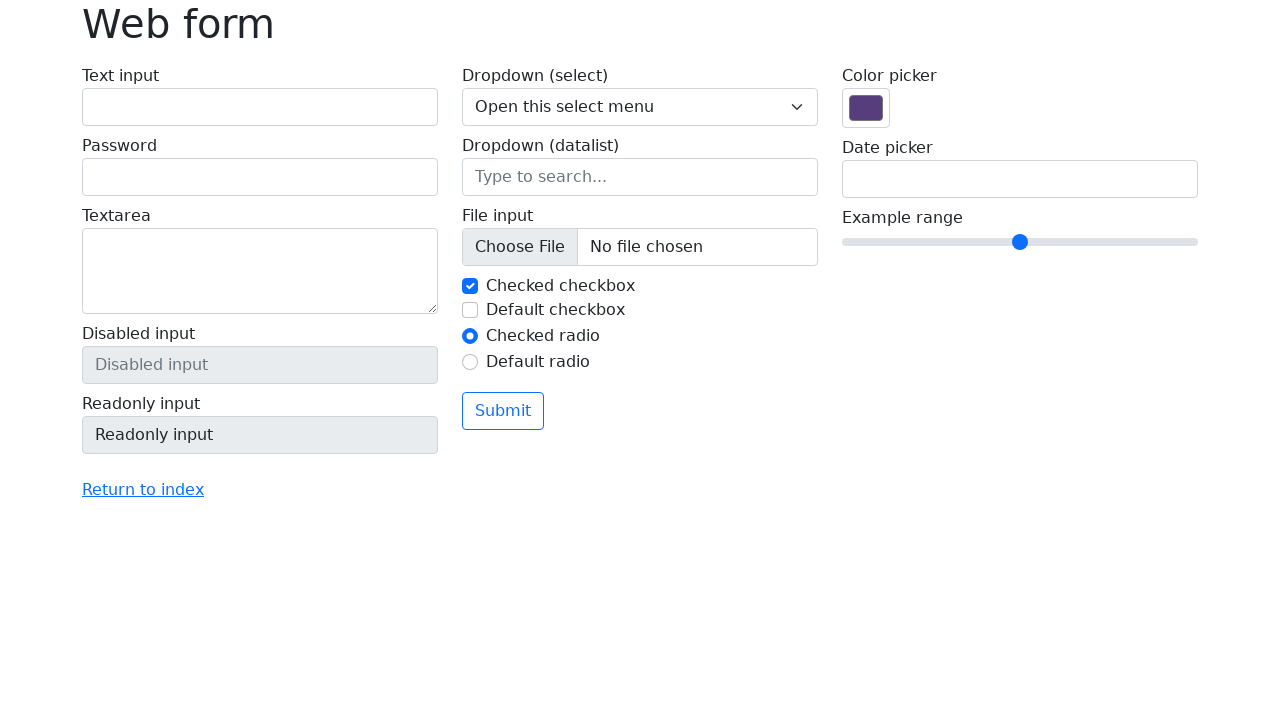

Filled text field with 'Selenium' on input[name='my-text']
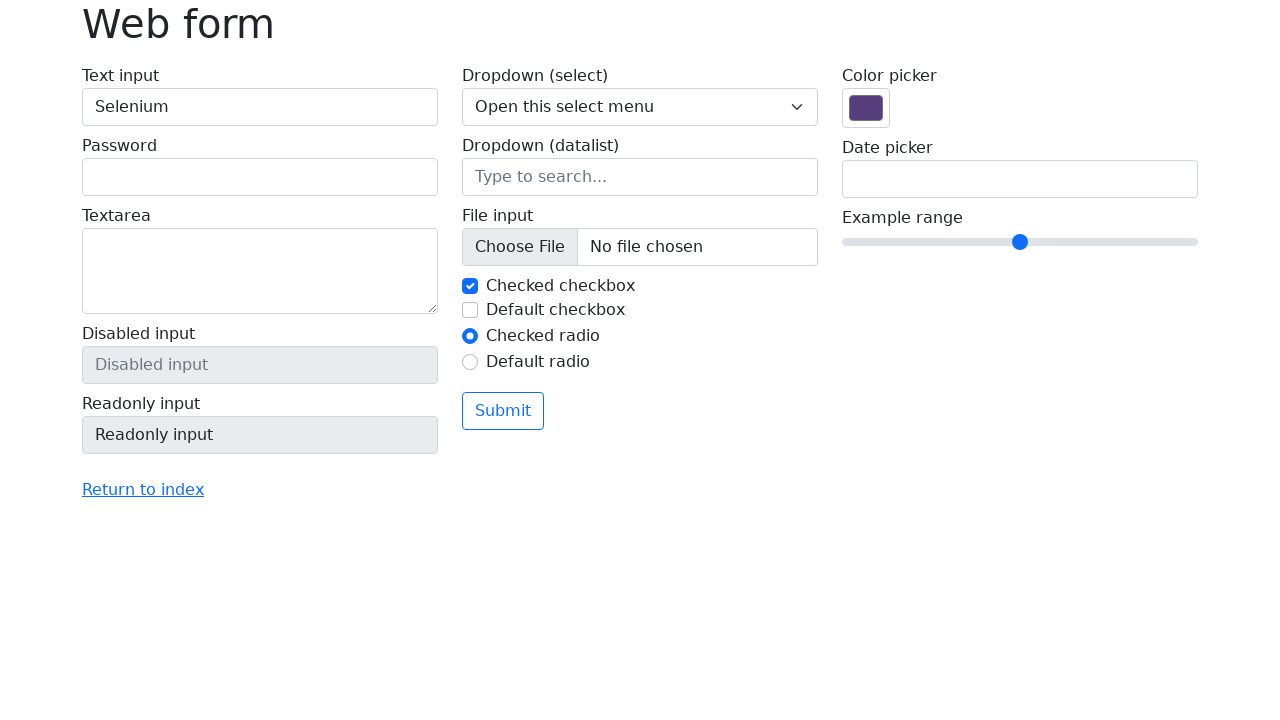

Clicked submit button at (503, 411) on button
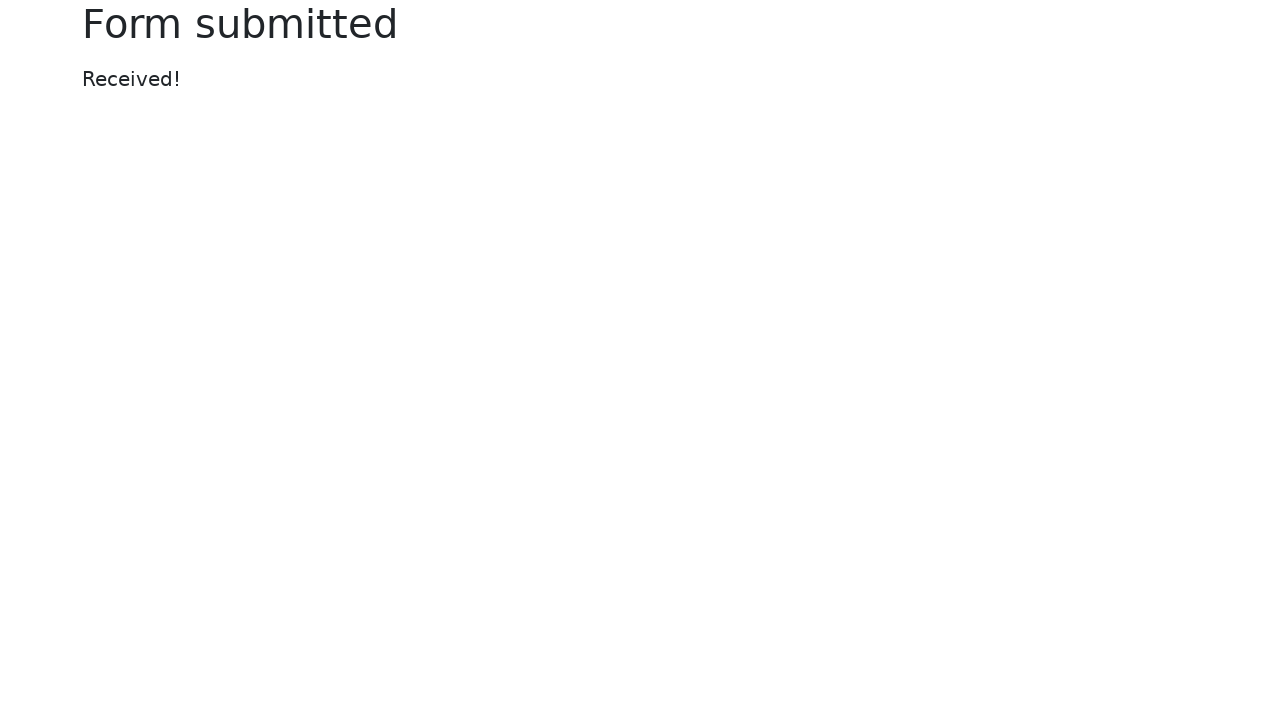

Success message appeared
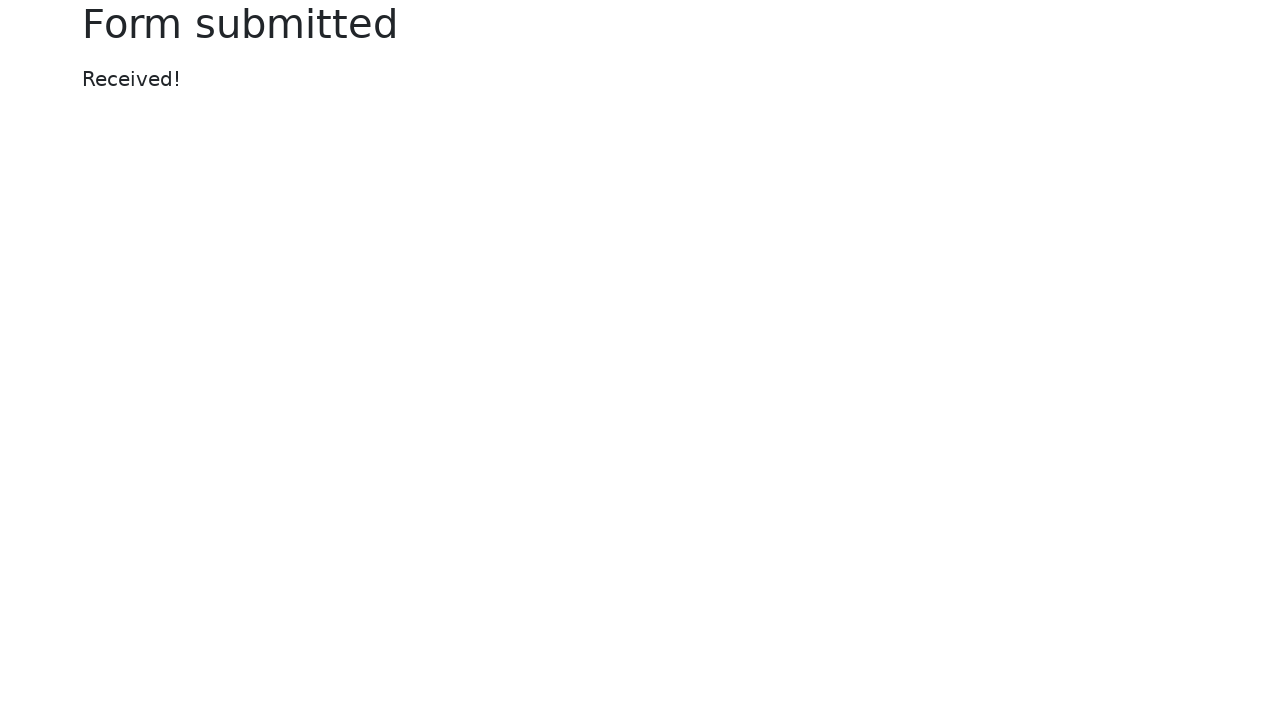

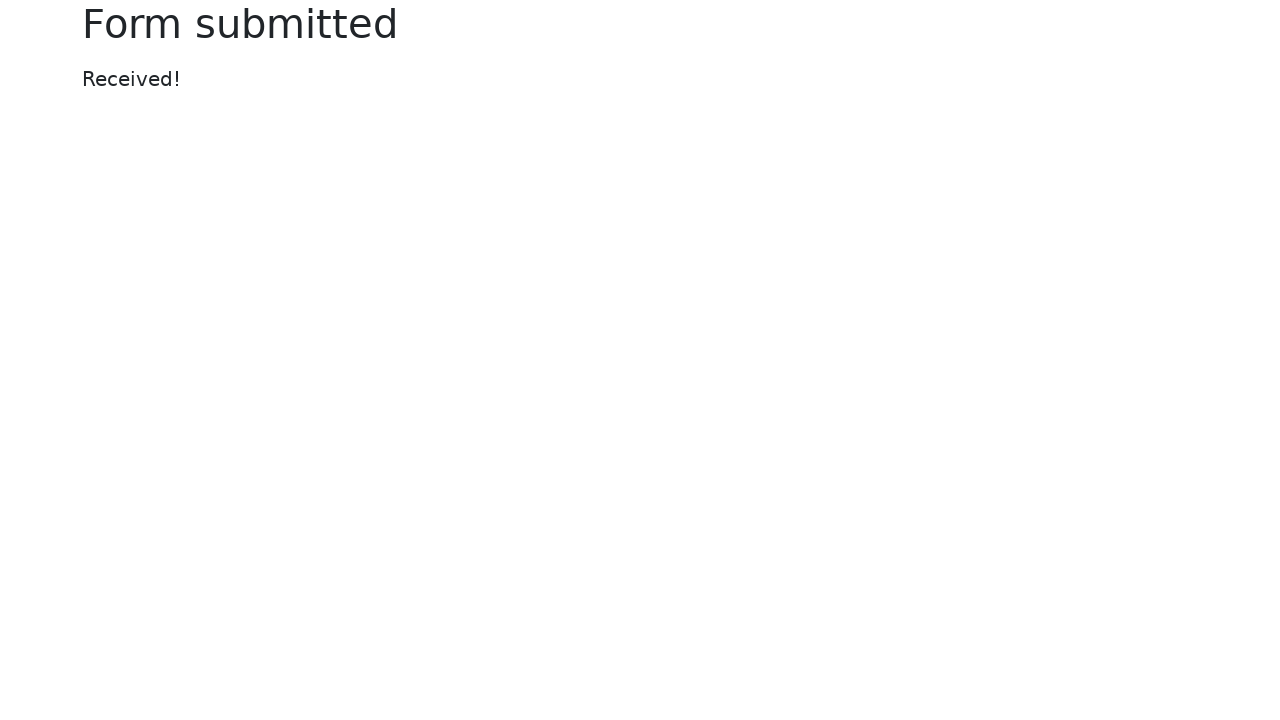